Tests navigation by clicking a link with calculated text, then fills out a form with personal information (first name, last name, city, country) and submits it

Starting URL: http://suninjuly.github.io/find_link_text

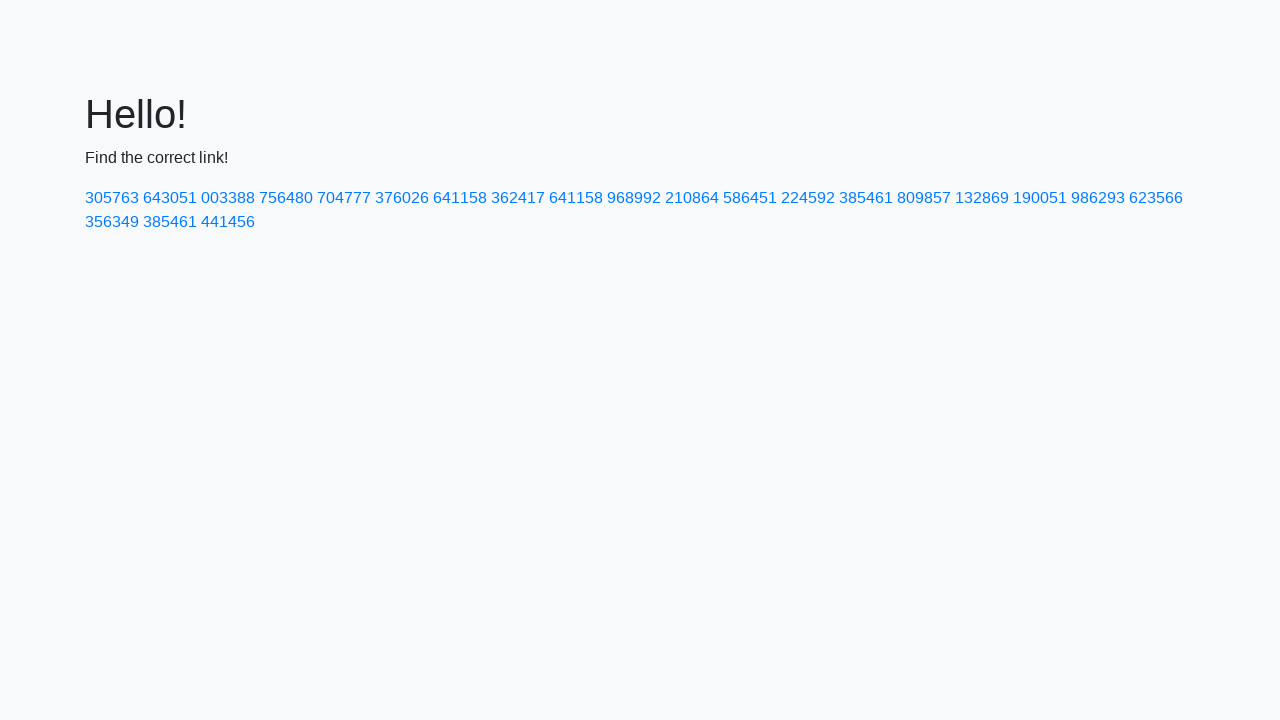

Clicked link with calculated text '224592' at (808, 198) on a:has-text('224592')
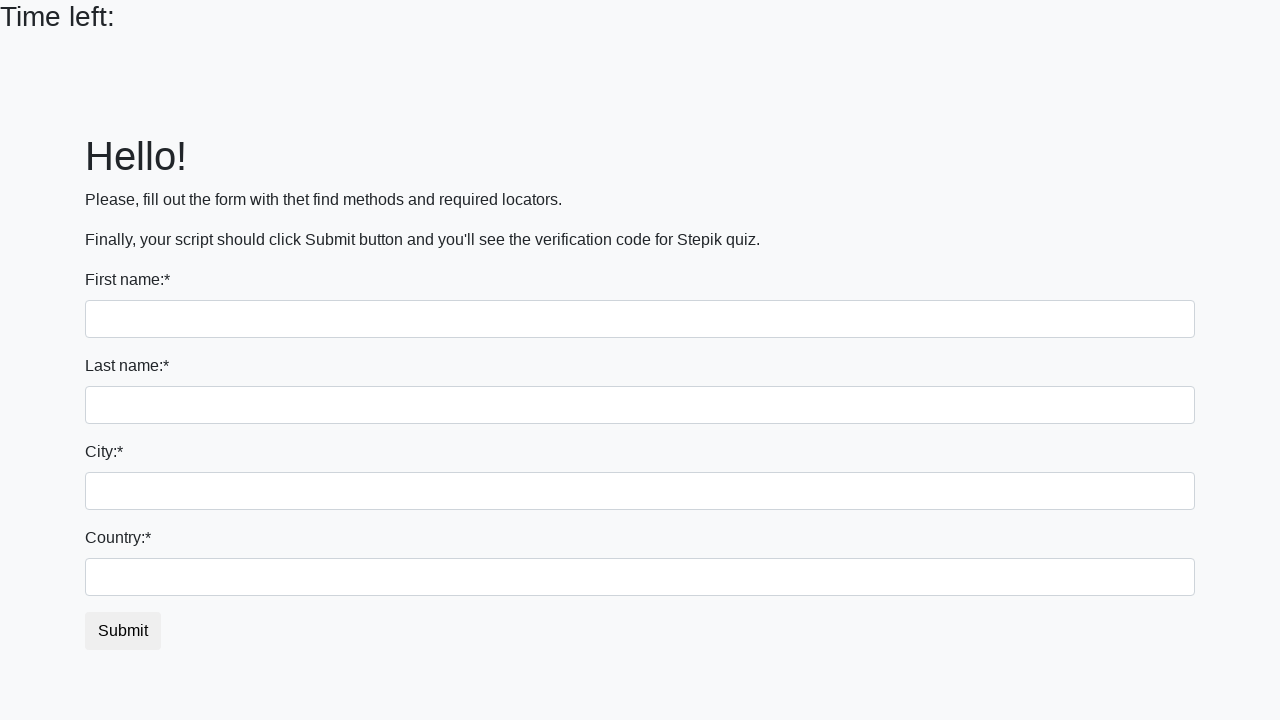

Filled first name field with 'Ivan' on input
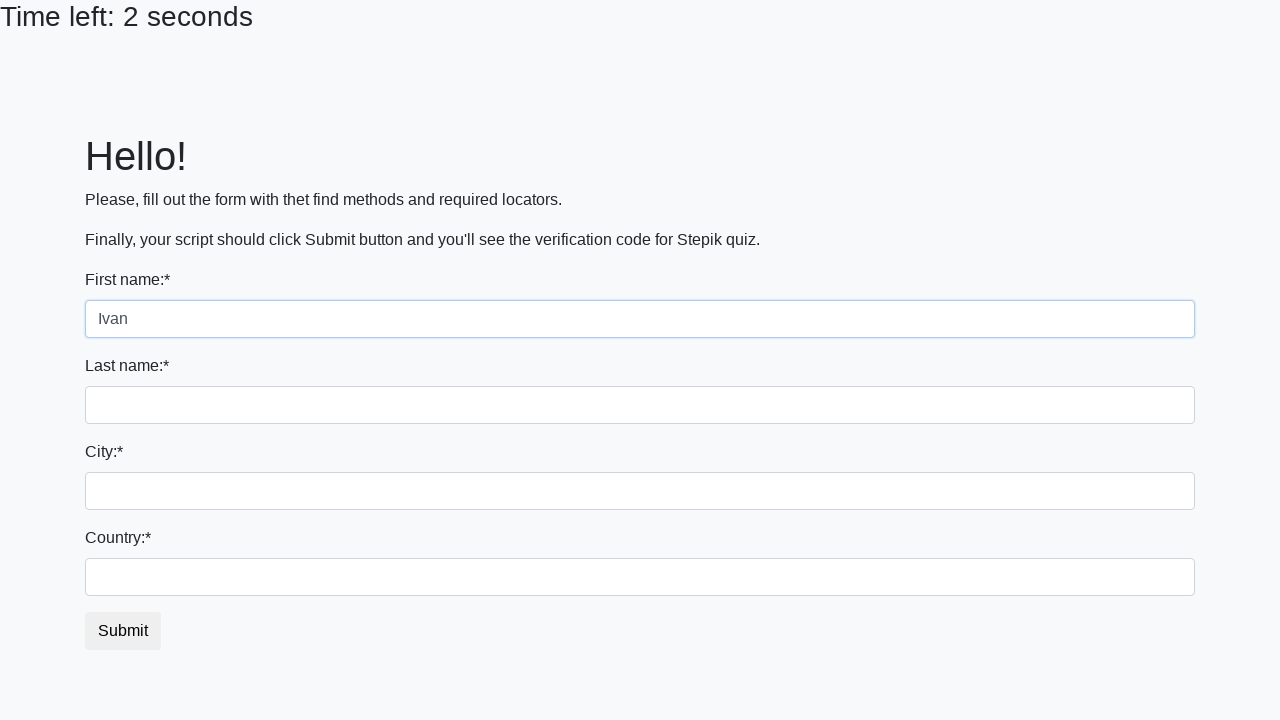

Filled last name field with 'Petrov' on input[name='last_name']
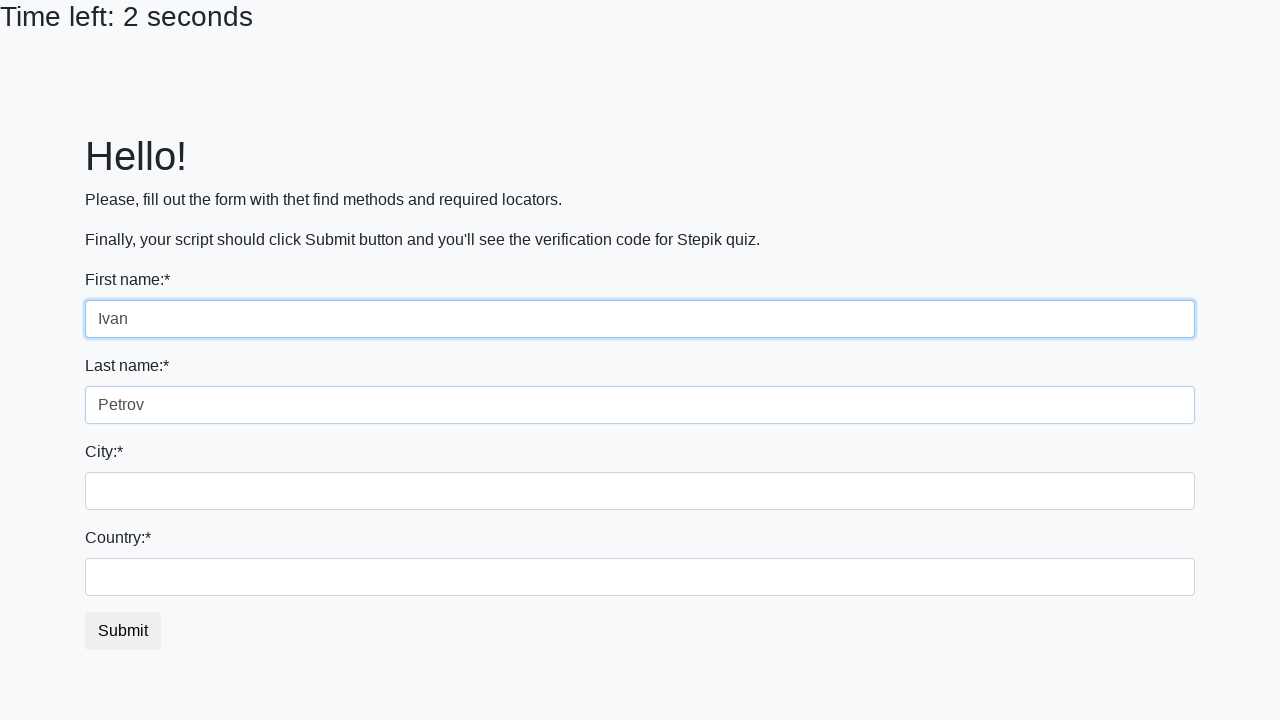

Filled city field with 'Smolensk' on .form-control.city
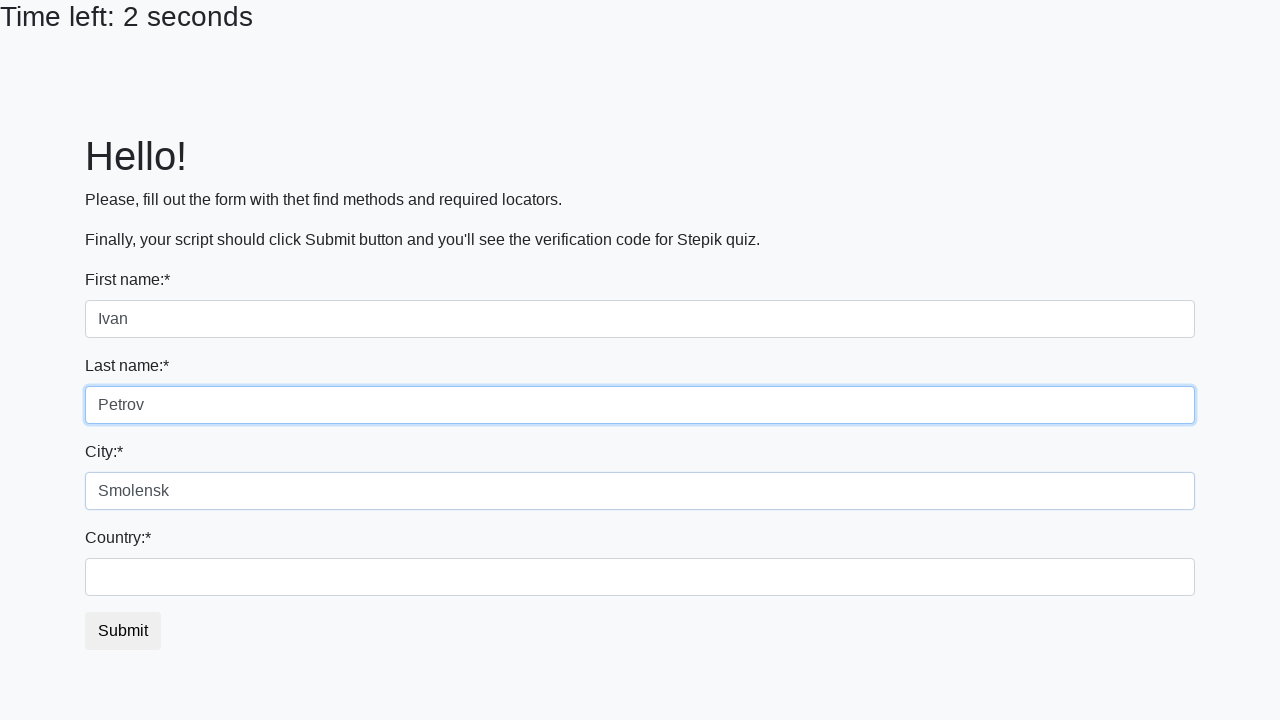

Filled country field with 'Russia' on #country
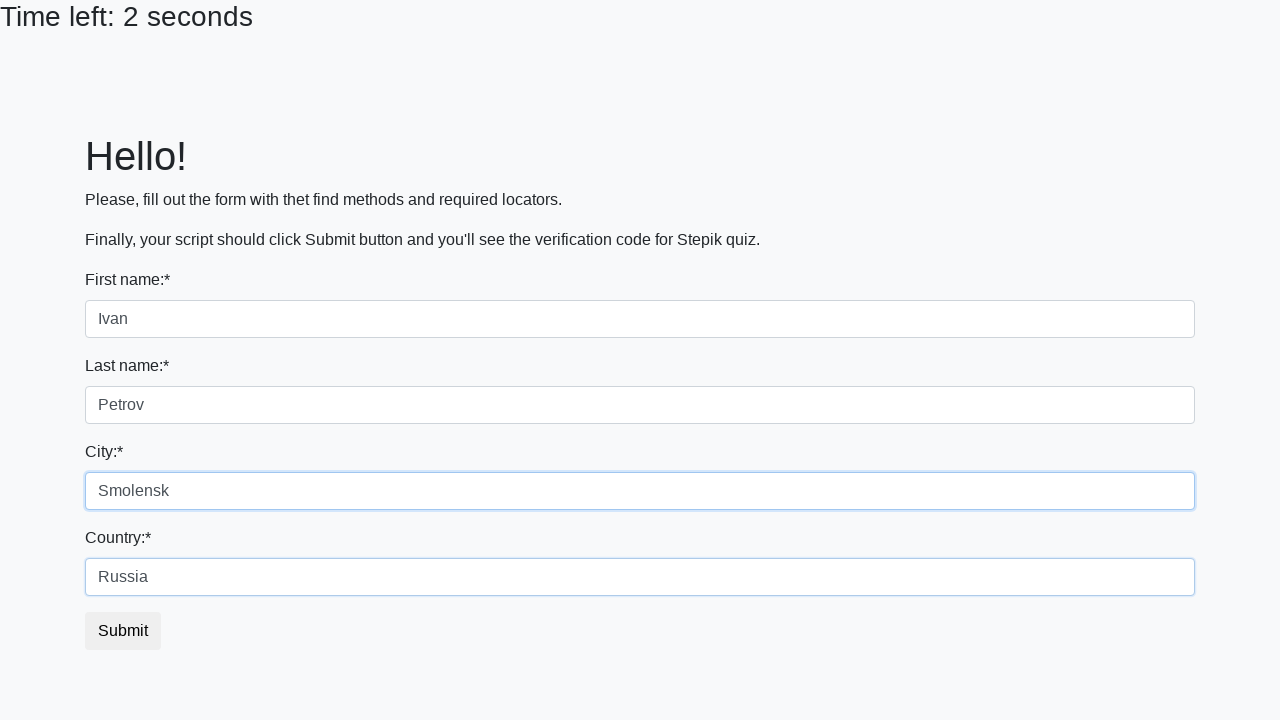

Clicked submit button to complete form submission at (123, 631) on button.btn
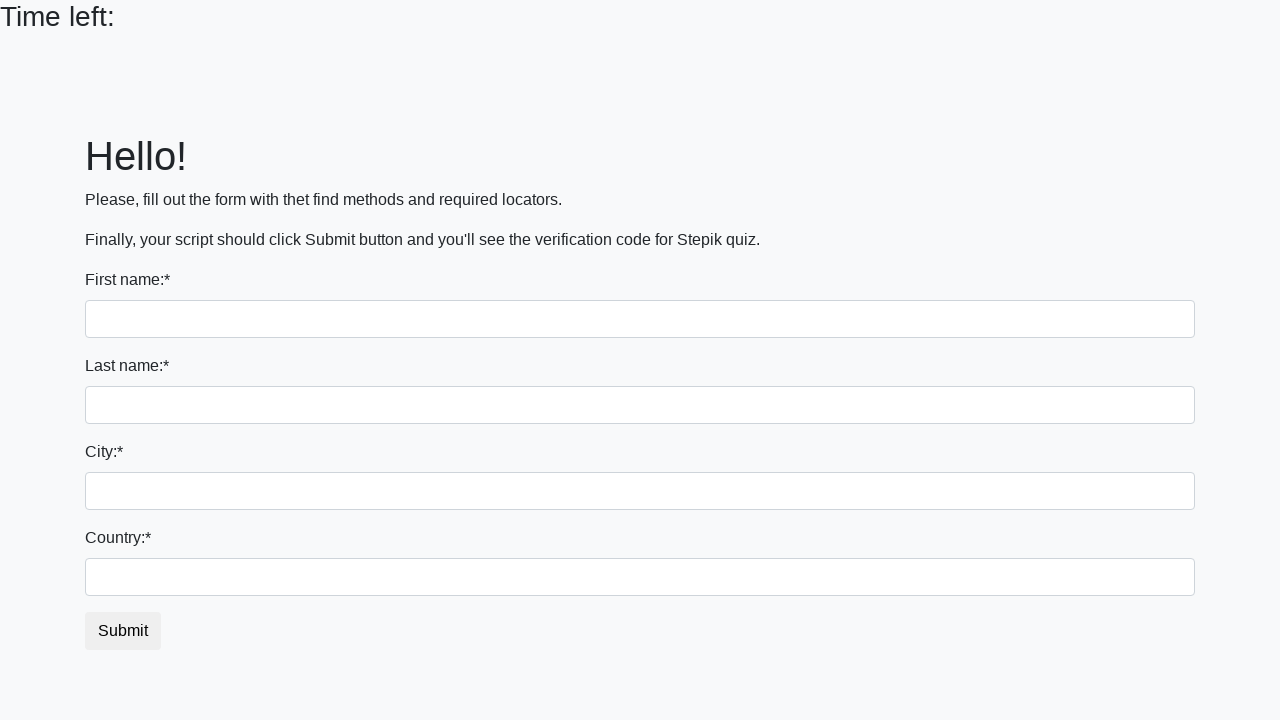

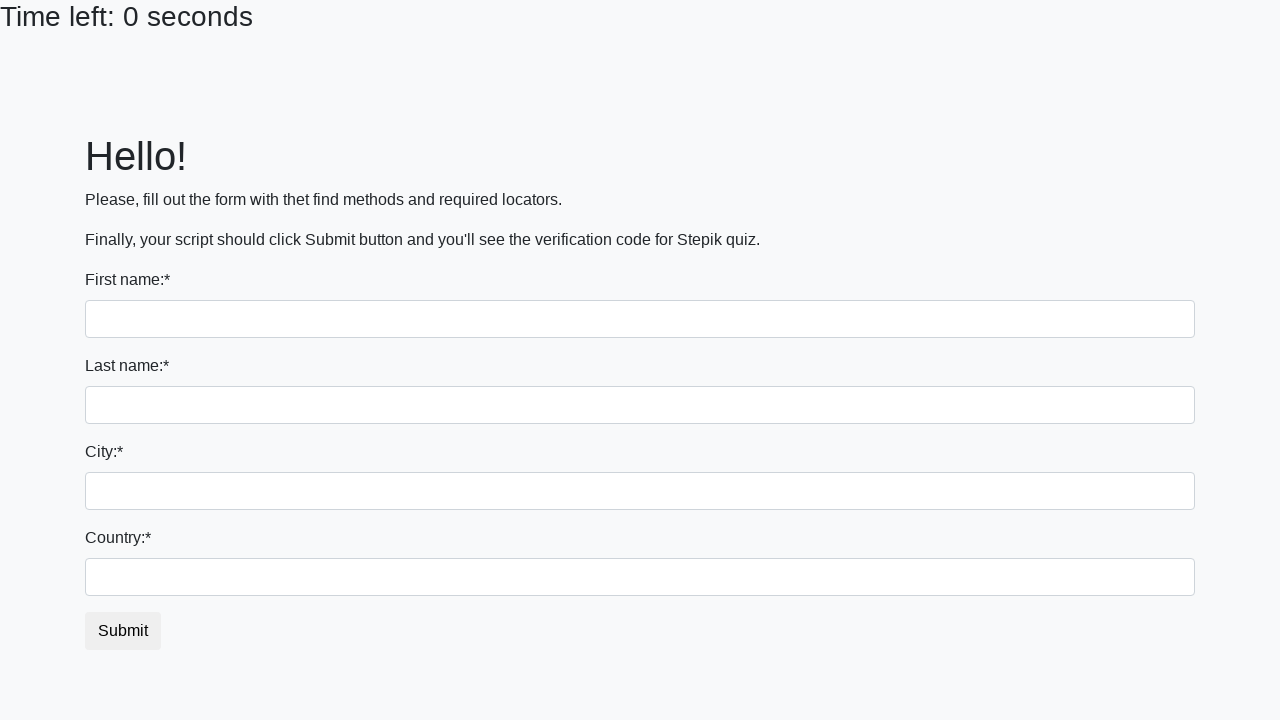